Tests that the main and footer sections become visible when a todo item is added.

Starting URL: https://demo.playwright.dev/todomvc

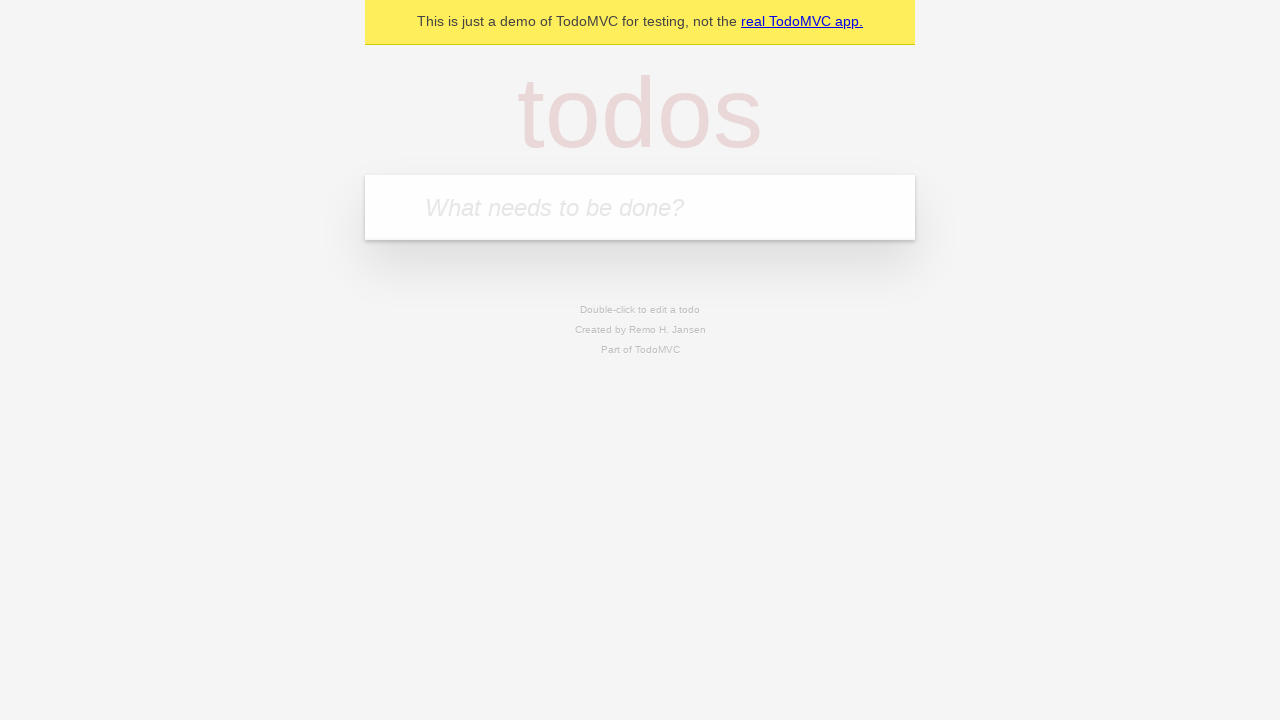

Located the todo input field
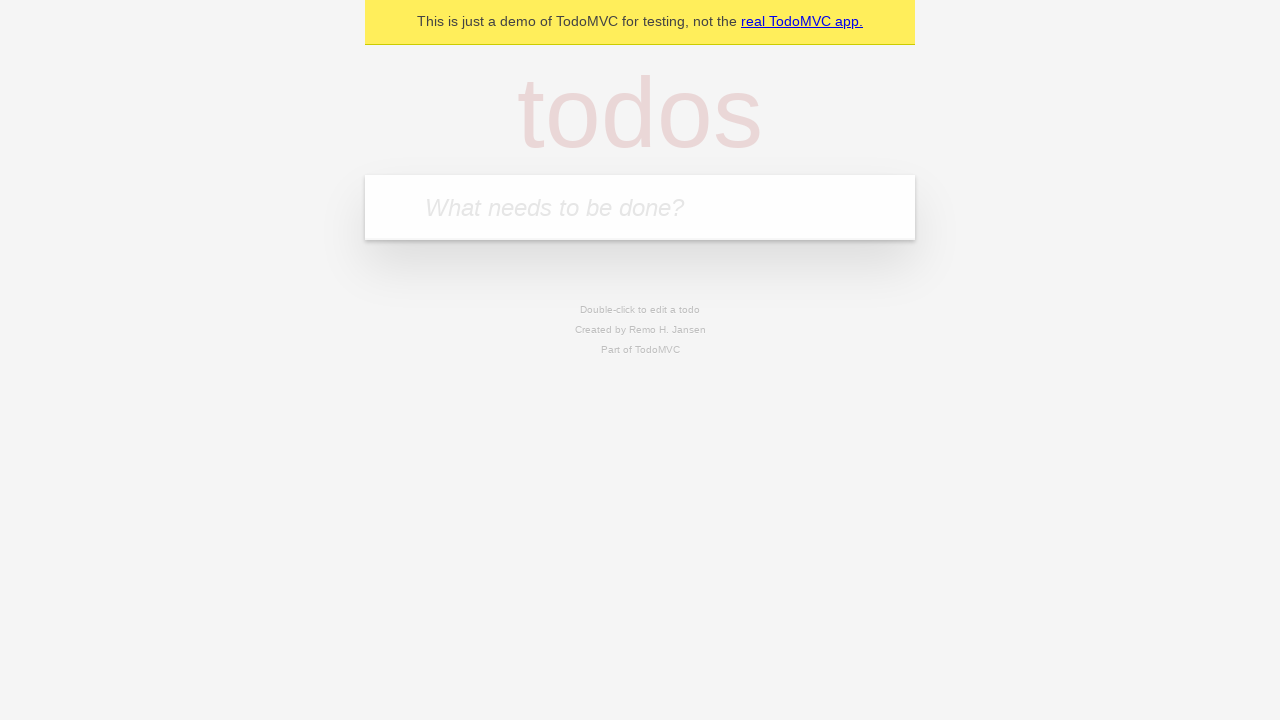

Filled todo input with 'buy some cheese' on internal:attr=[placeholder="What needs to be done?"i]
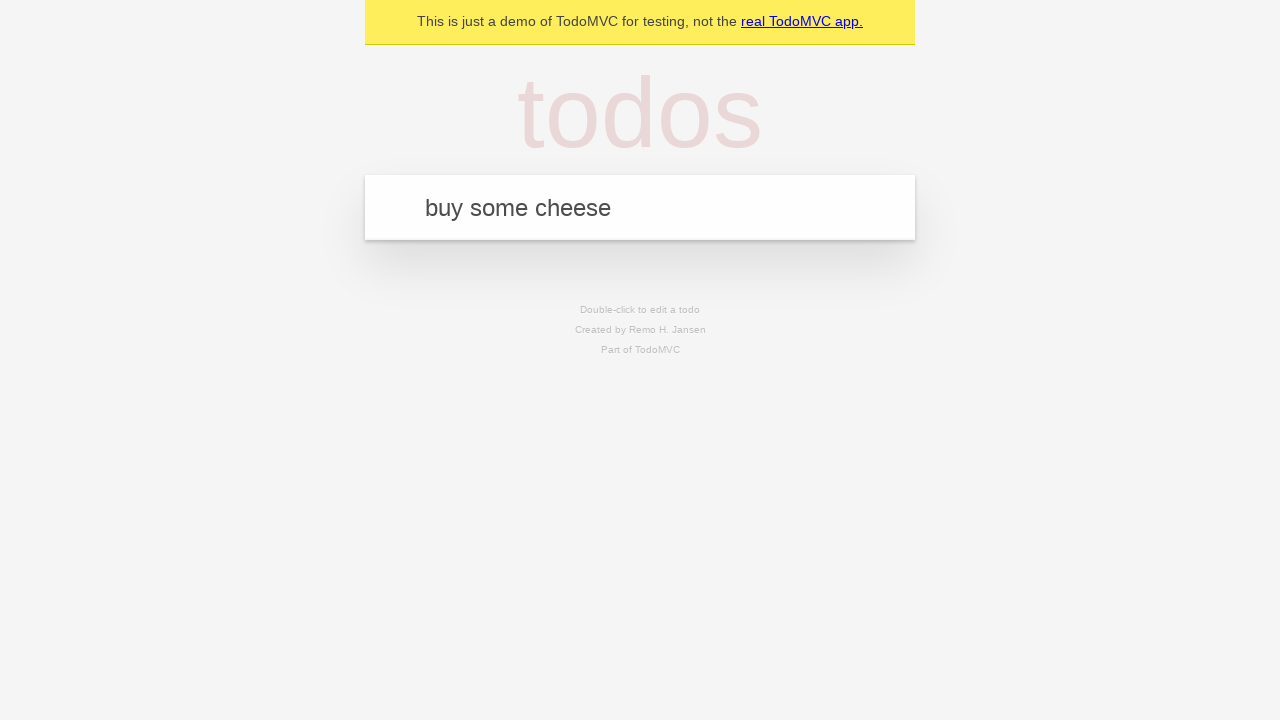

Pressed Enter to add the todo item on internal:attr=[placeholder="What needs to be done?"i]
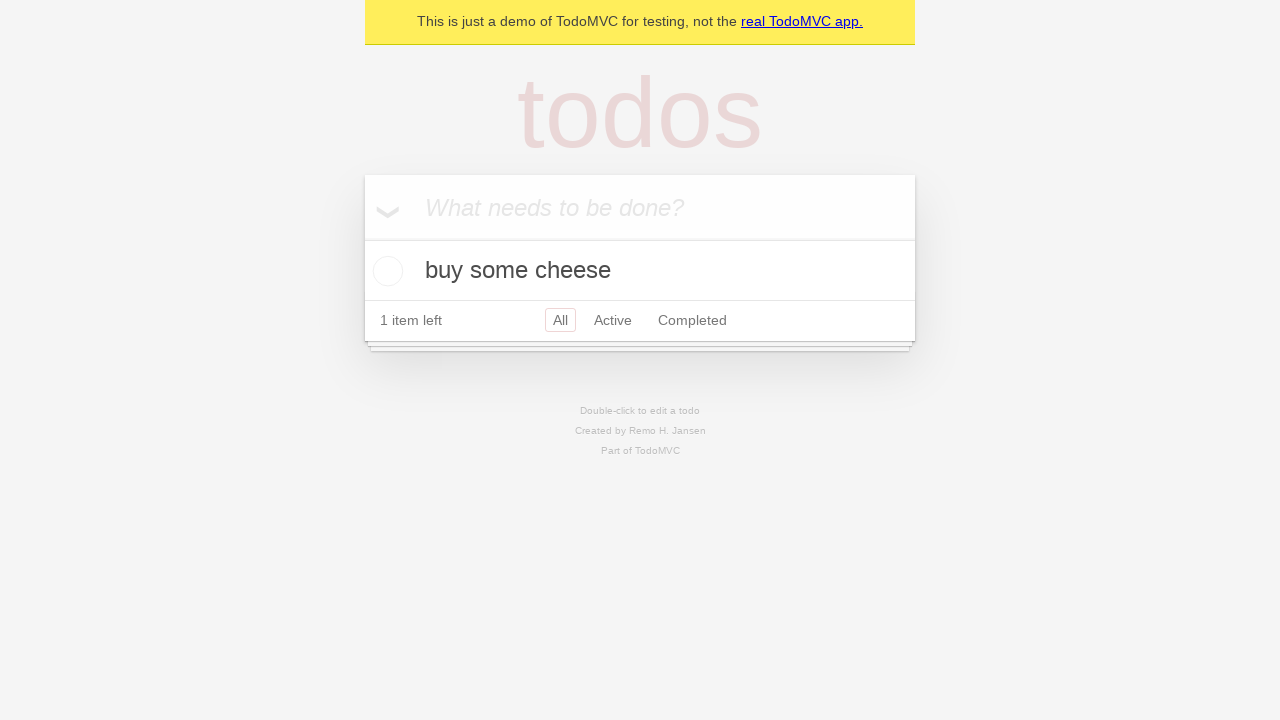

Main section became visible after adding todo
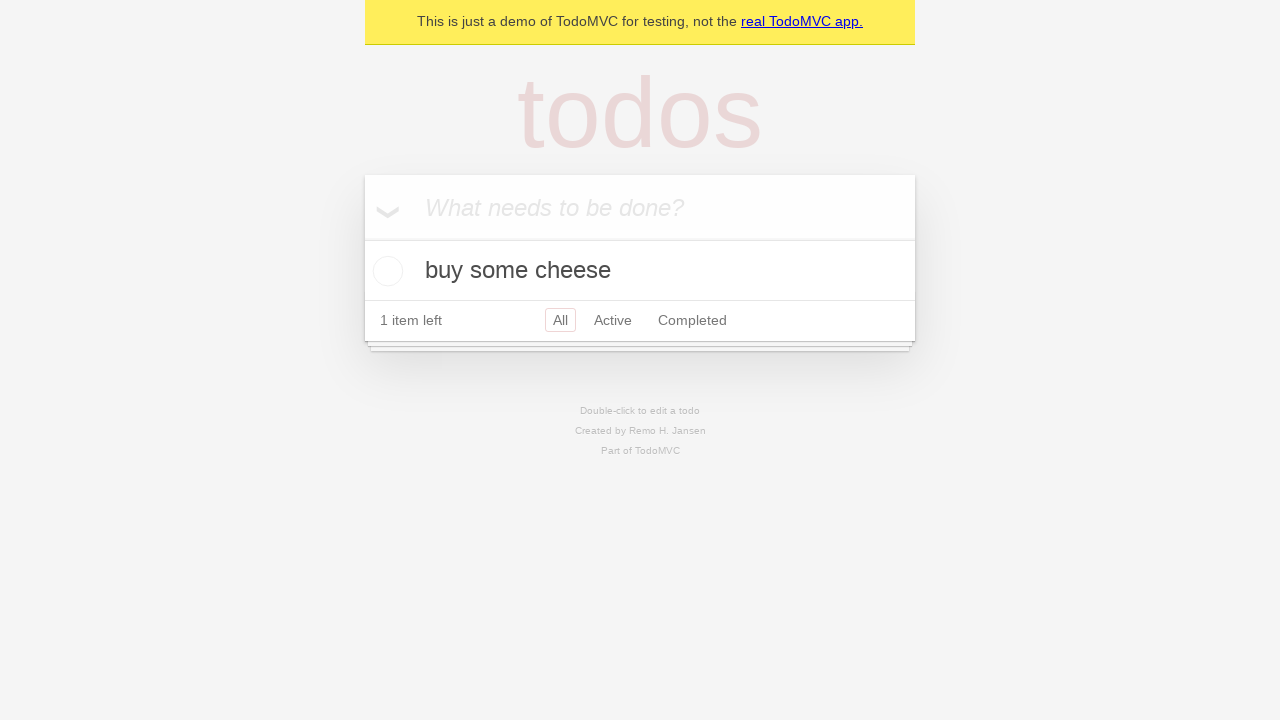

Footer section became visible after adding todo
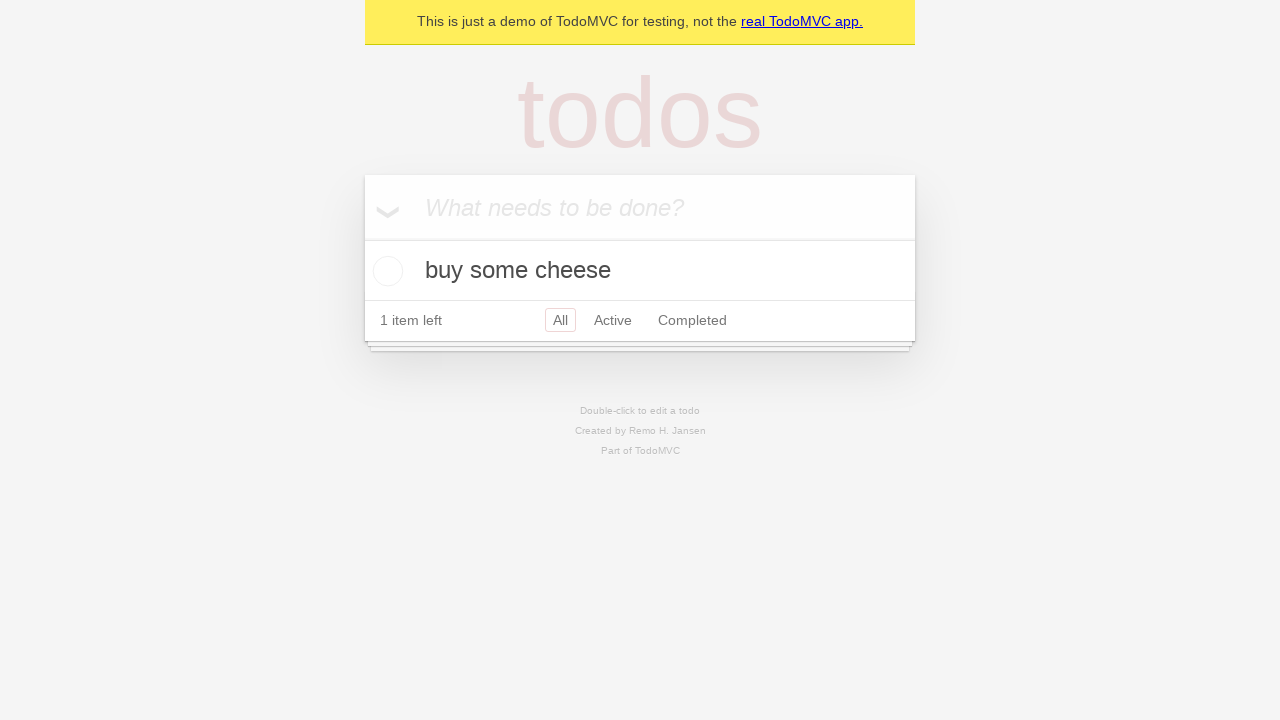

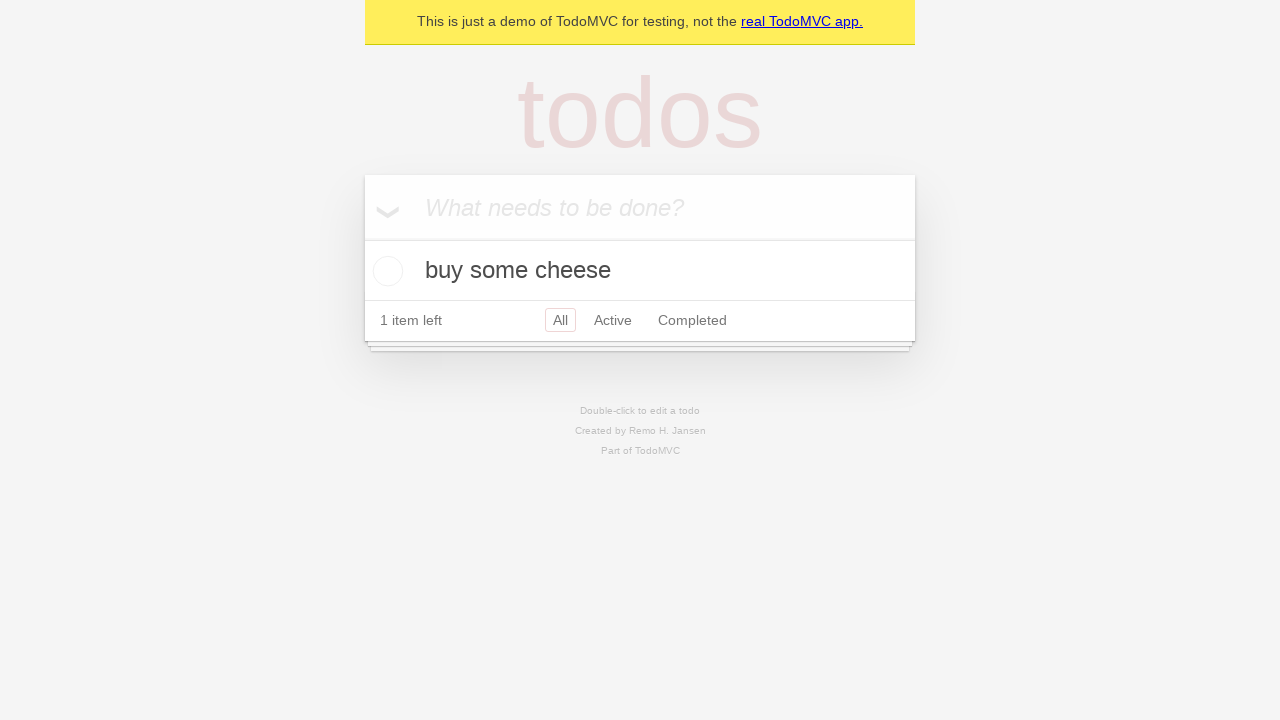